Tests iframe interaction by switching to a frame and entering text into an input field within the iframe

Starting URL: https://demo.automationtesting.in/Frames.html

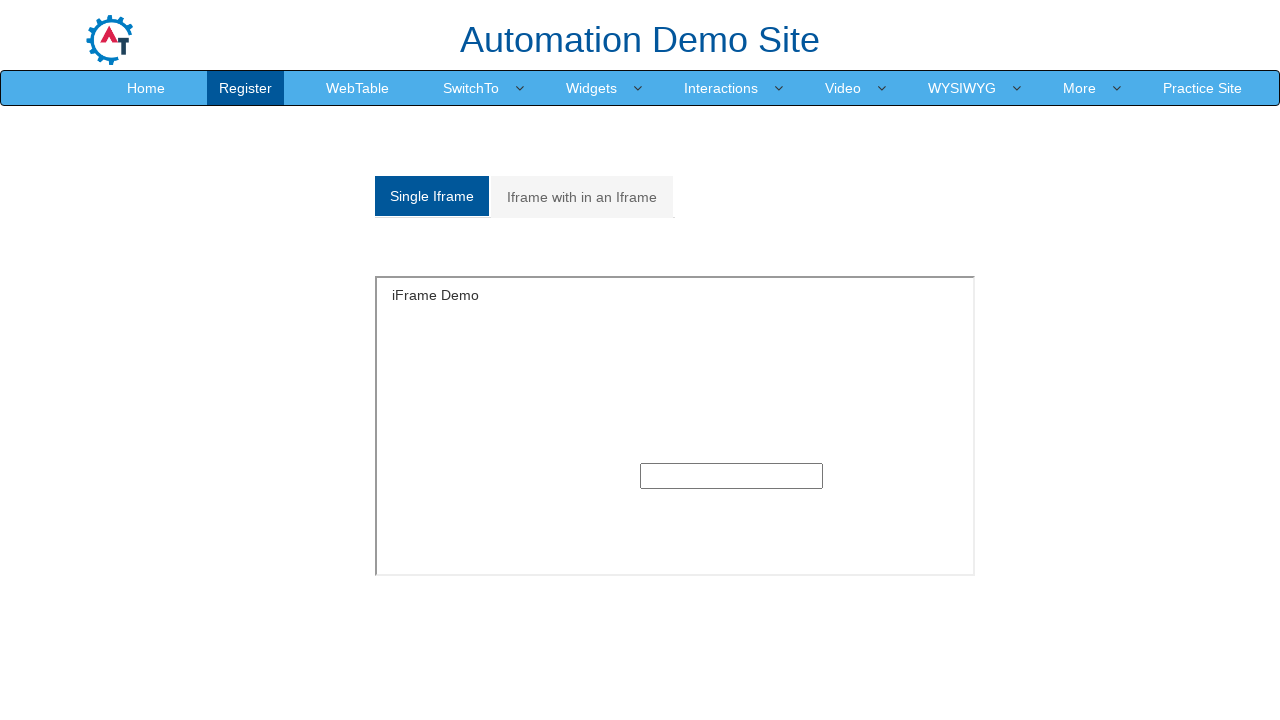

Located iframe with id 'singleframe'
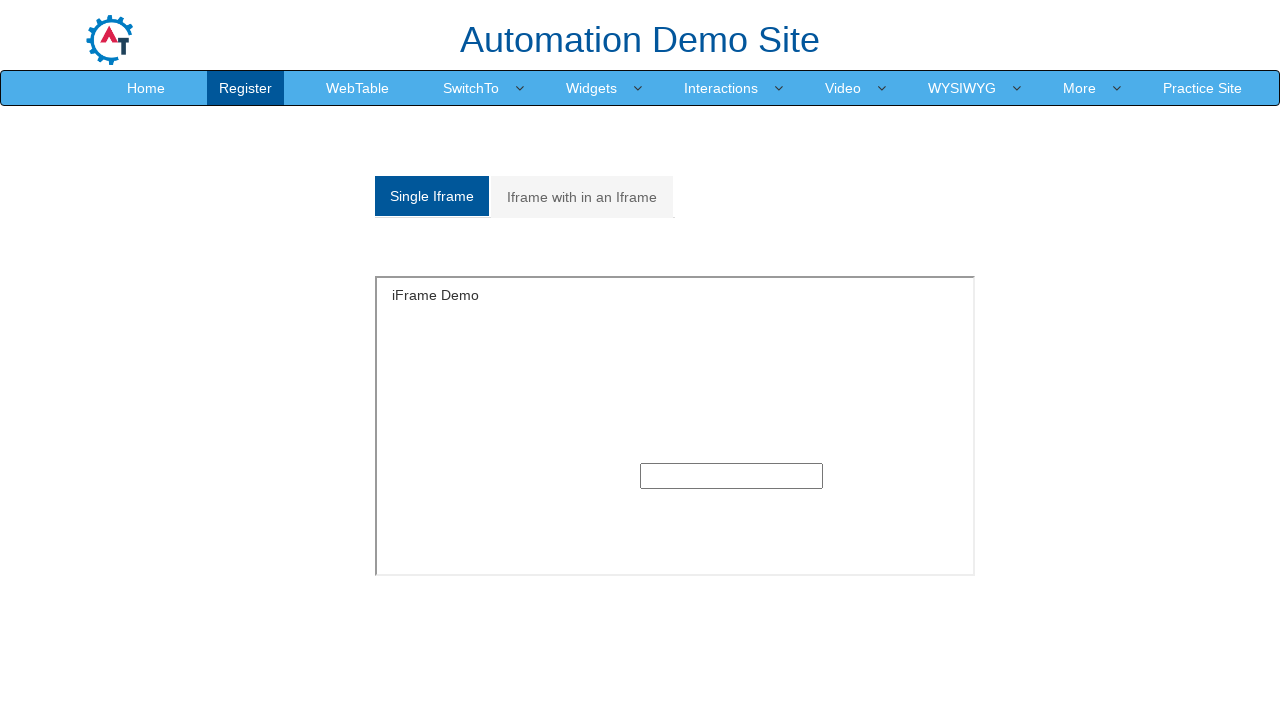

Filled first input field within iframe with 'Python' on iframe#singleframe >> internal:control=enter-frame >> (//input)[1]
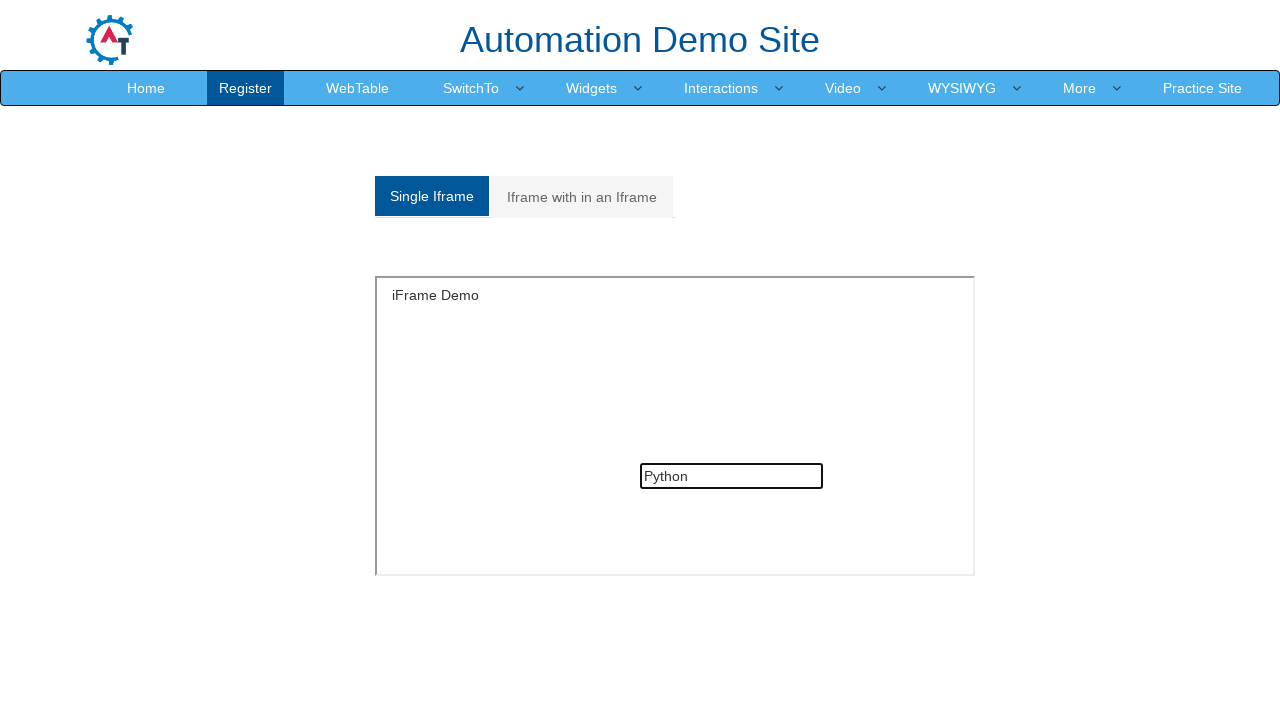

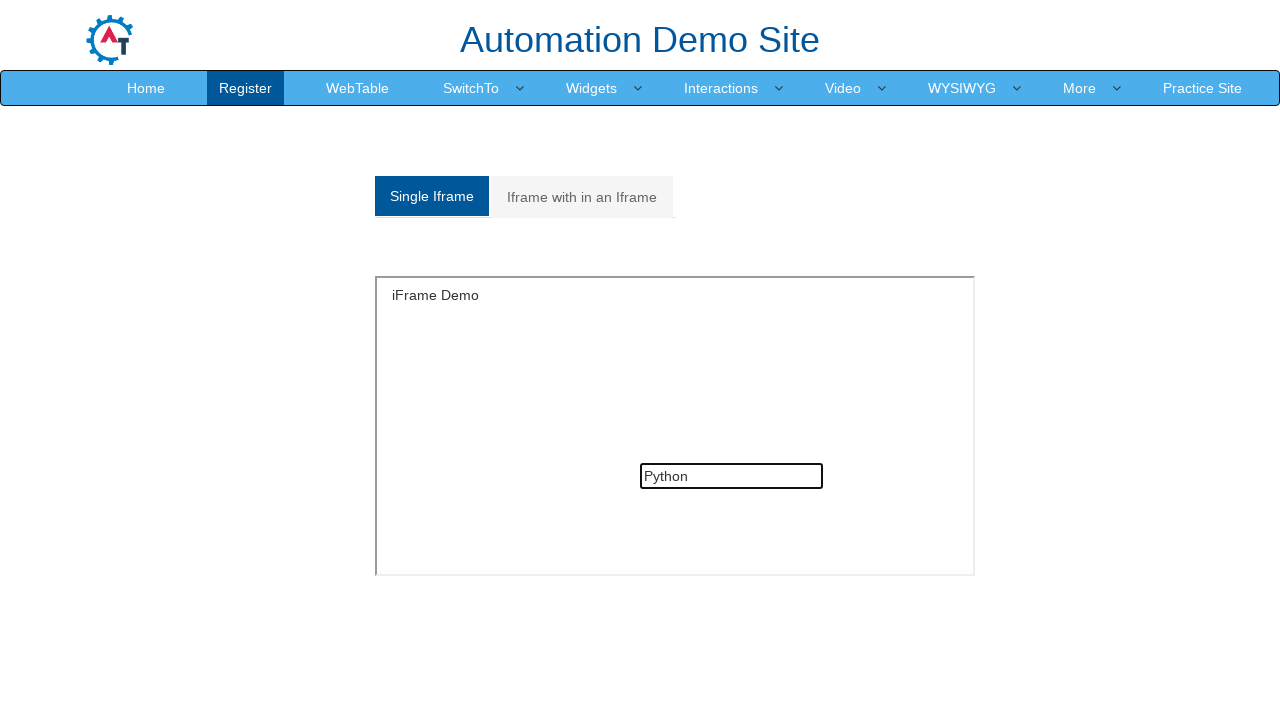